Performs a drag and drop action from a draggable element to a droppable target element

Starting URL: https://crossbrowsertesting.github.io/drag-and-drop

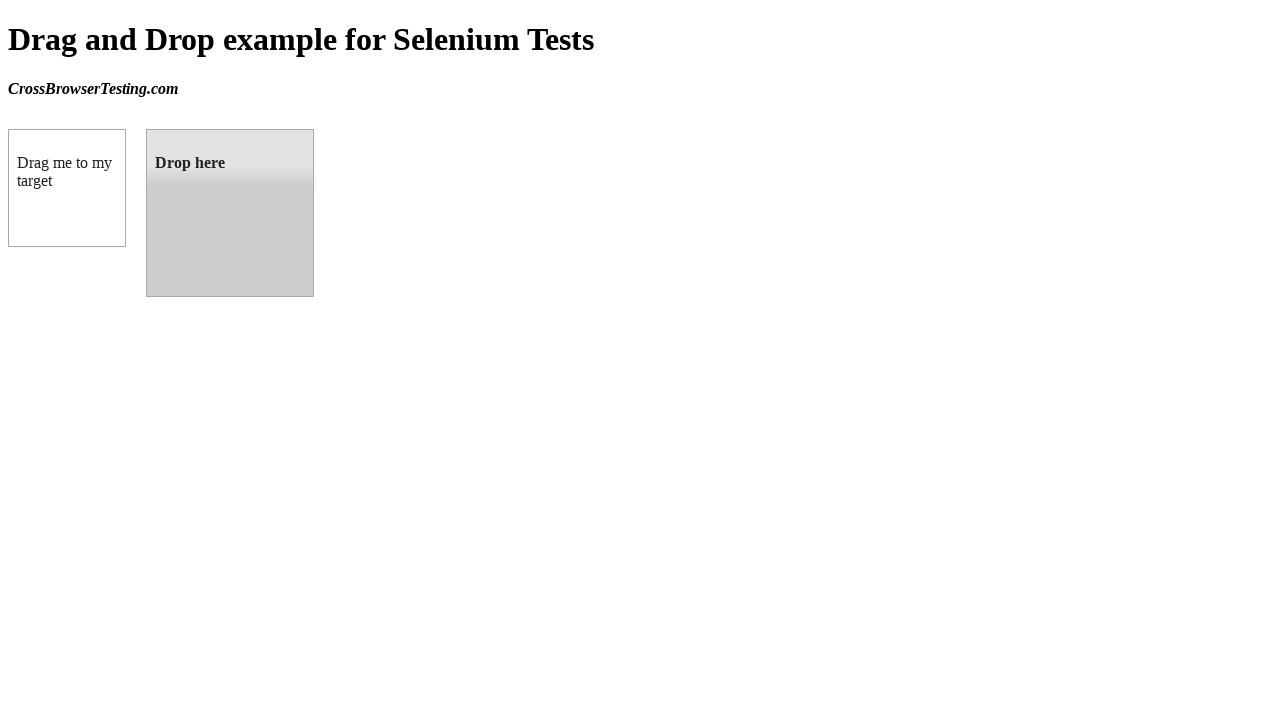

Navigated to drag and drop test page
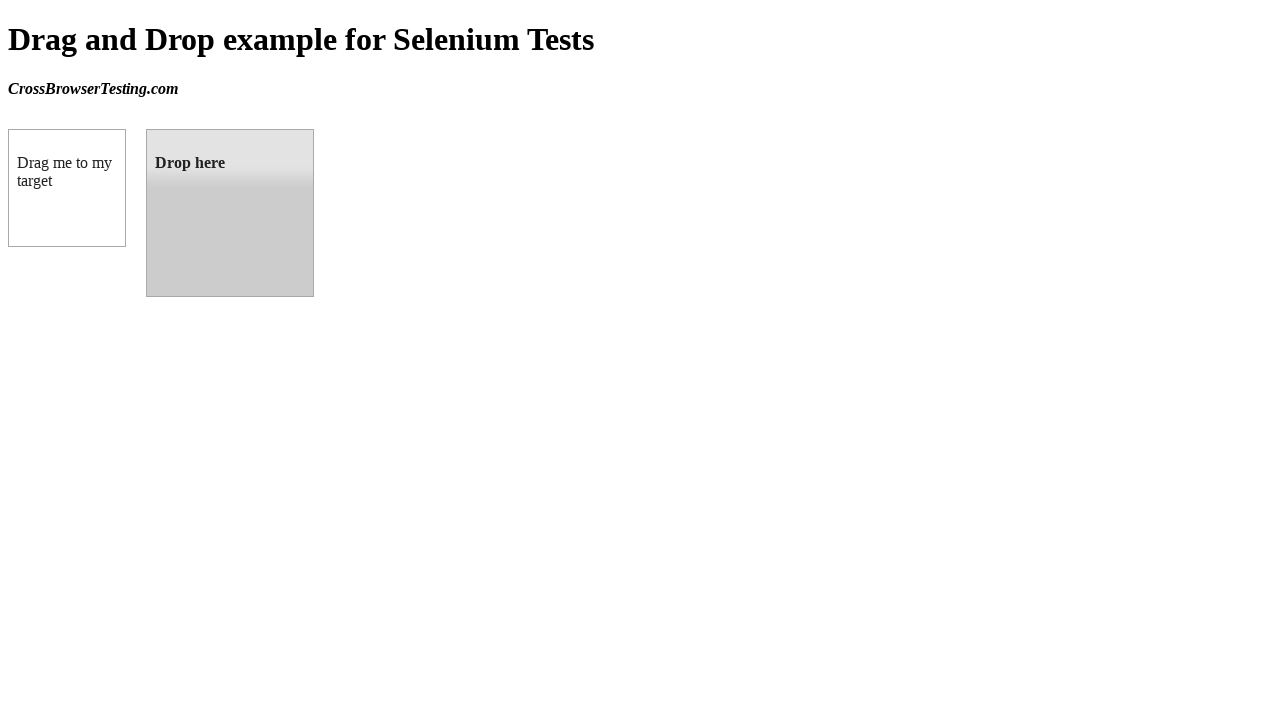

Located draggable source element
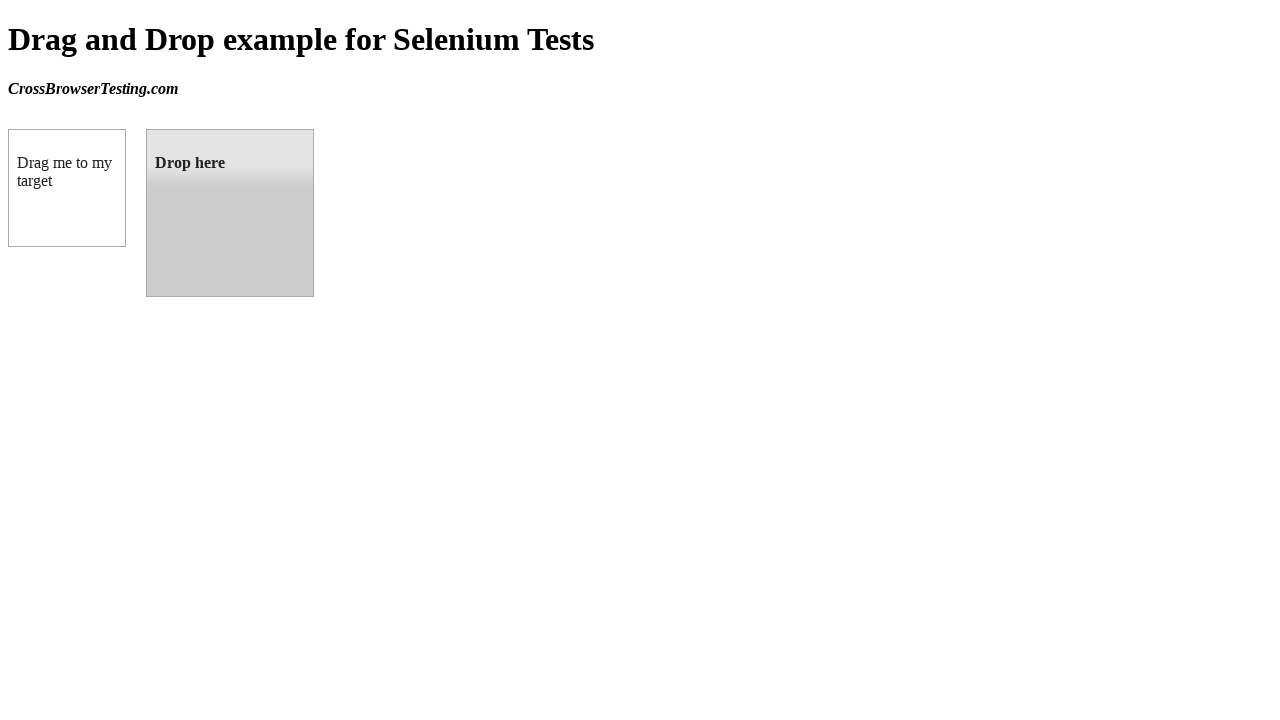

Located droppable target element
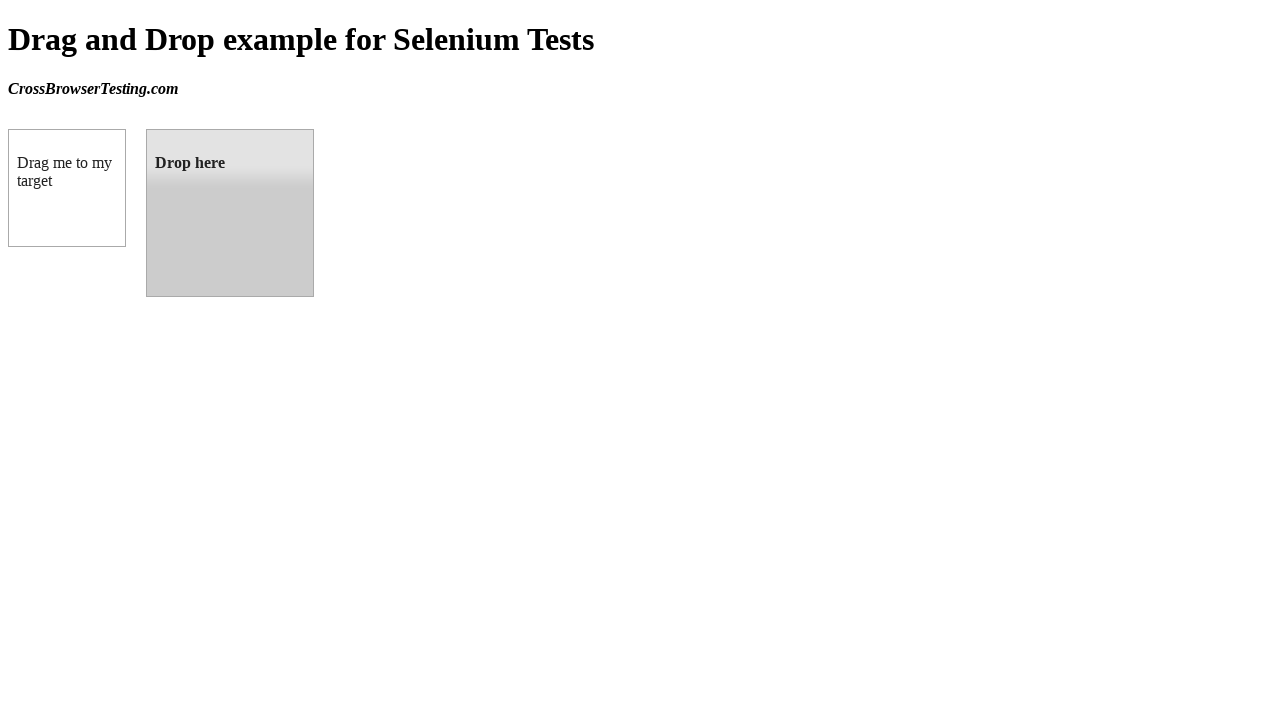

Performed drag and drop from draggable element to droppable target at (230, 213)
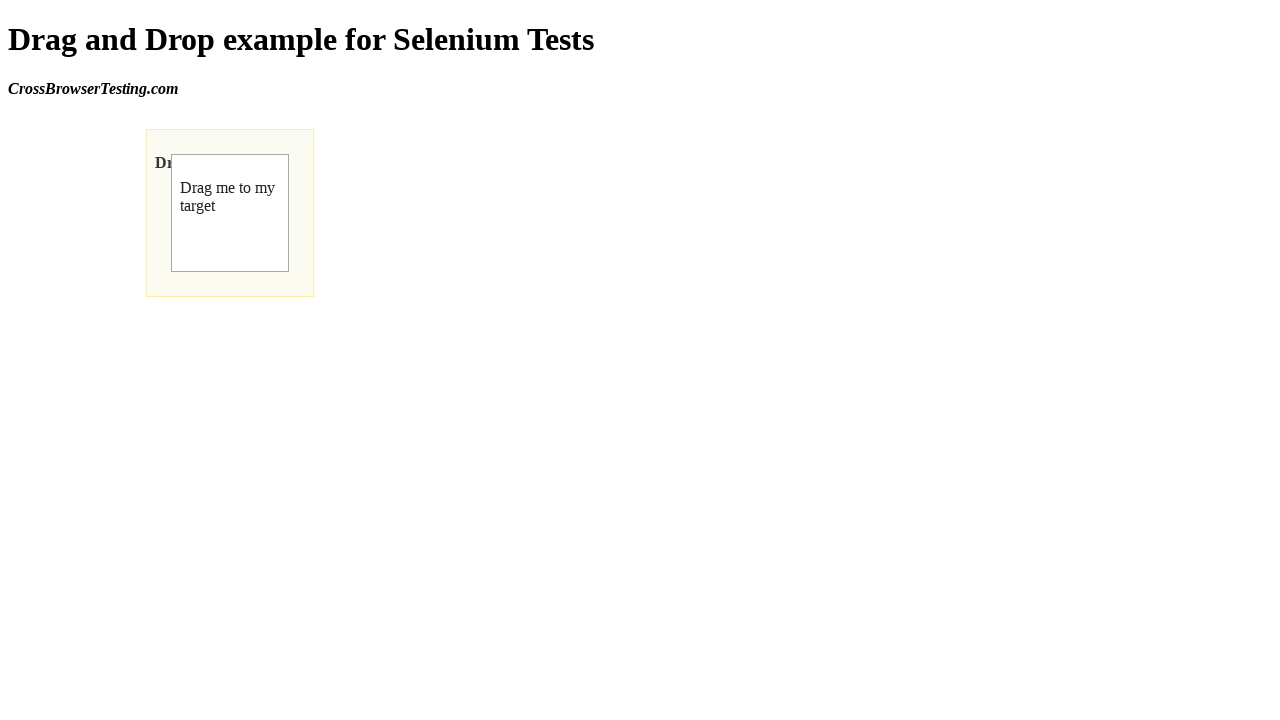

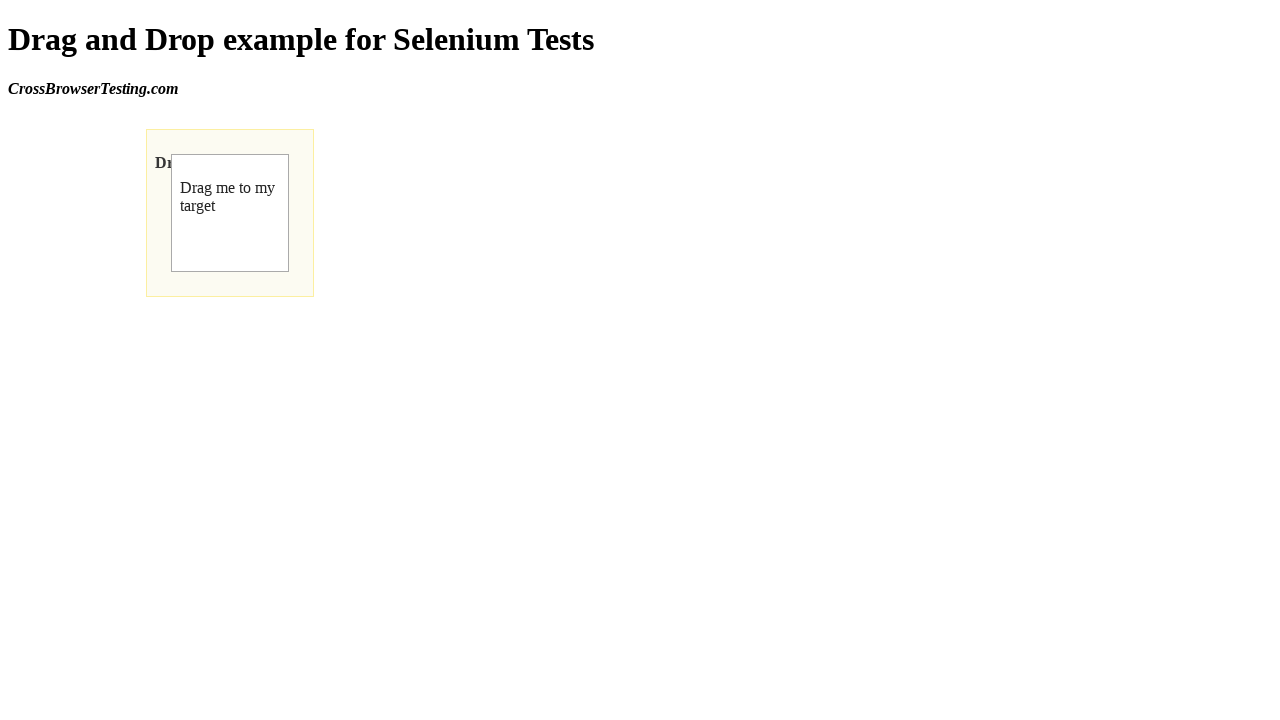